Tests browser window manipulation by maximizing the window and then setting its position to specific coordinates (200, 200)

Starting URL: https://www.flipkart.com/

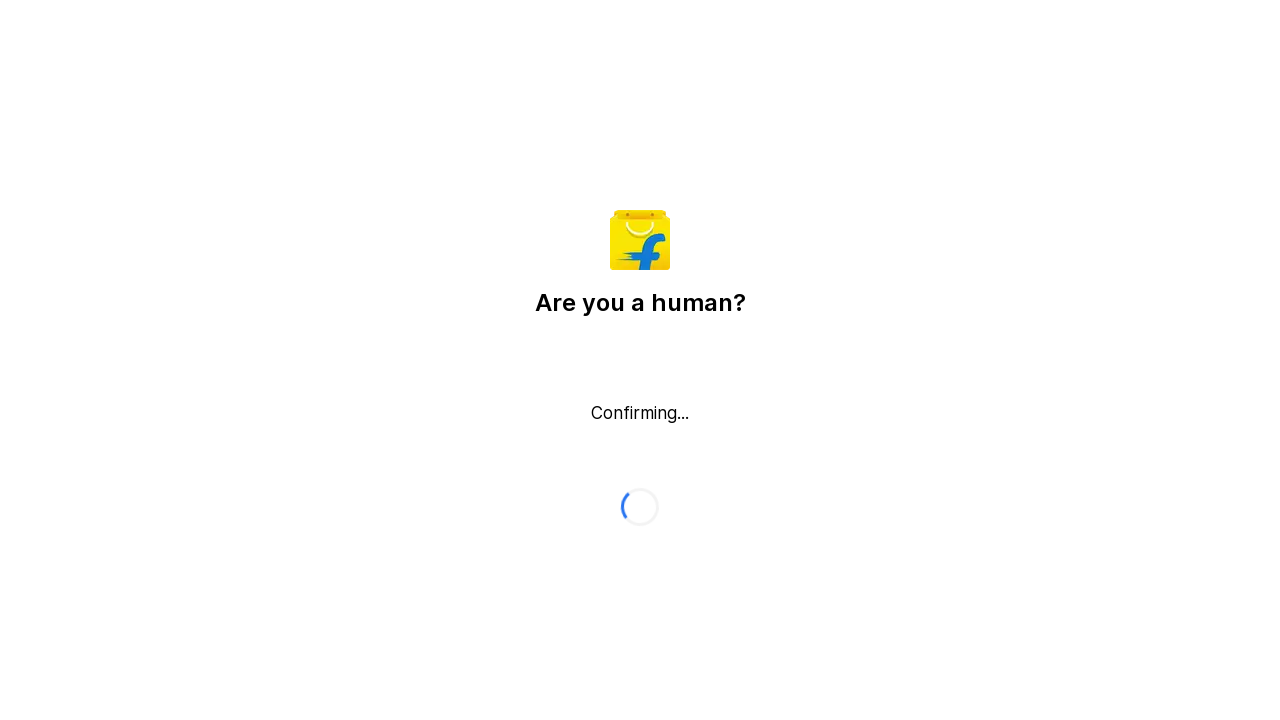

Set viewport size to 1920x1080
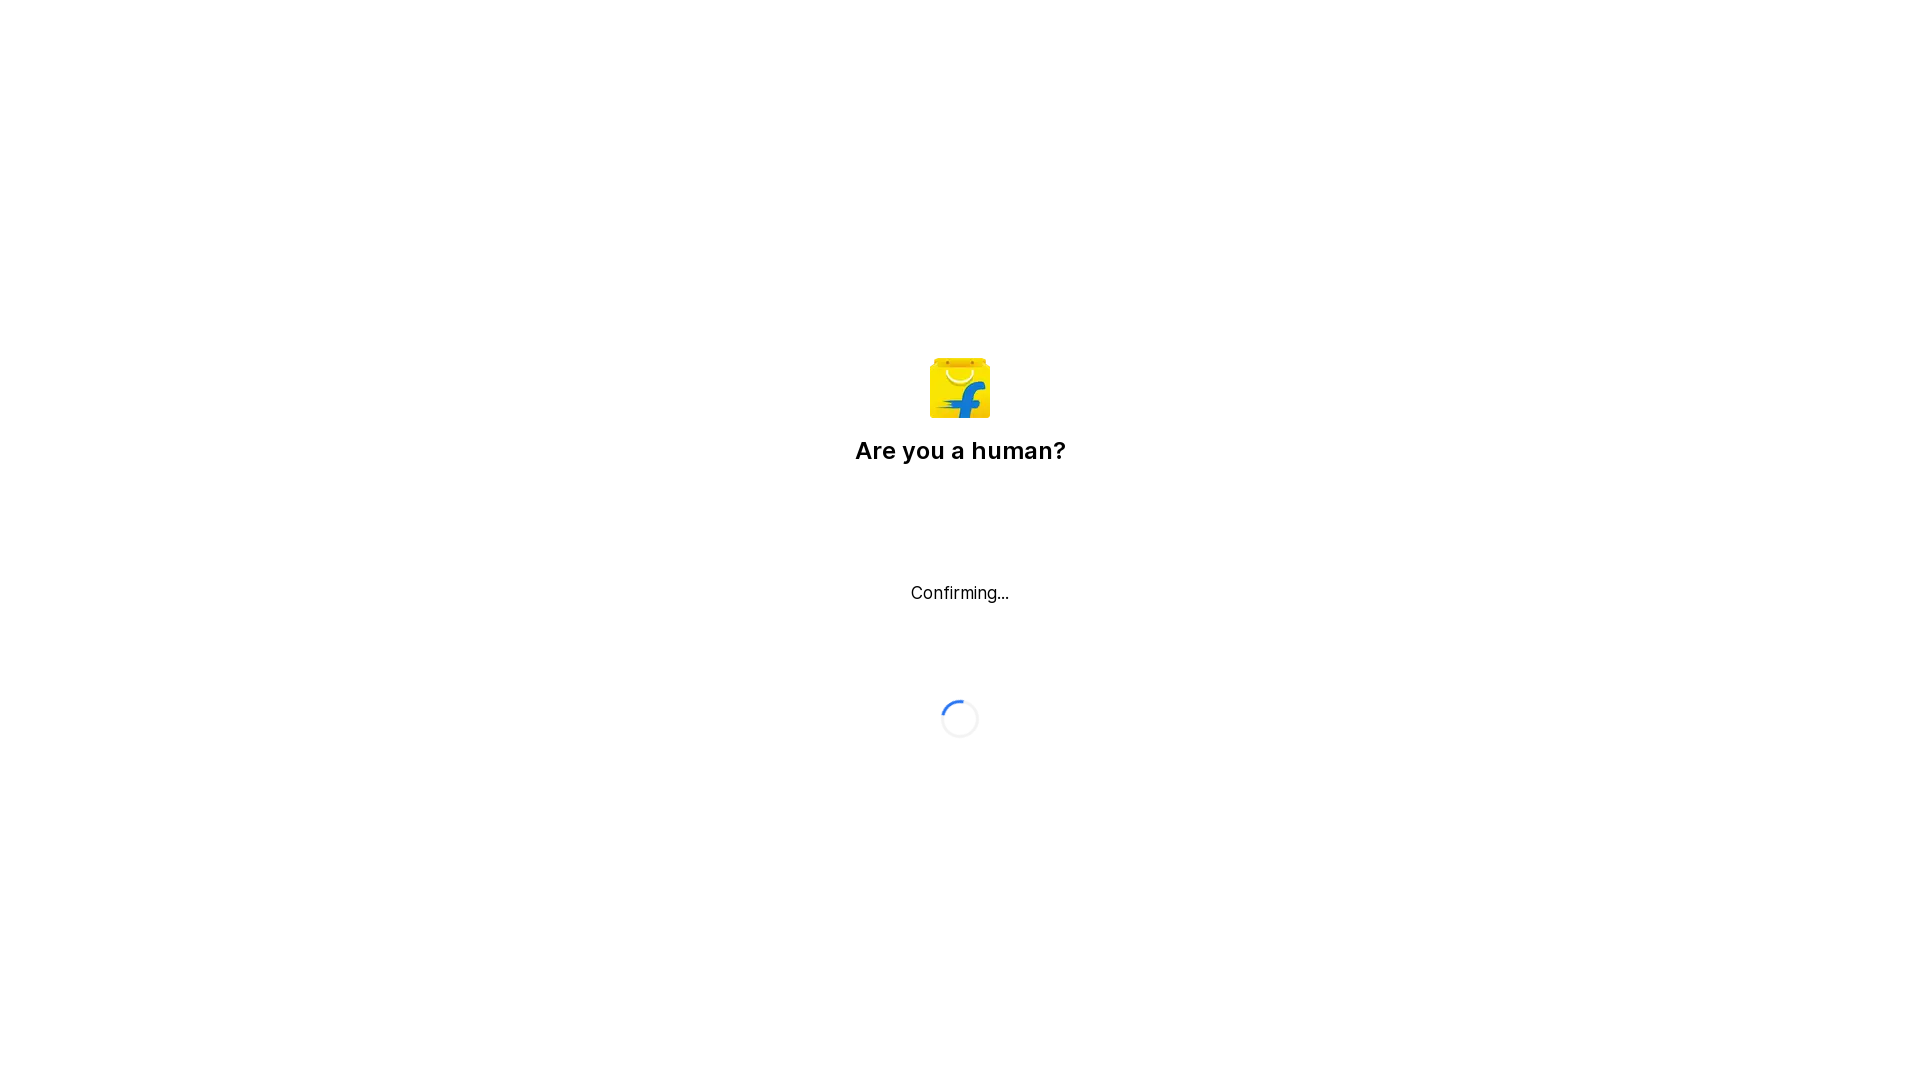

Accessed browser context pages
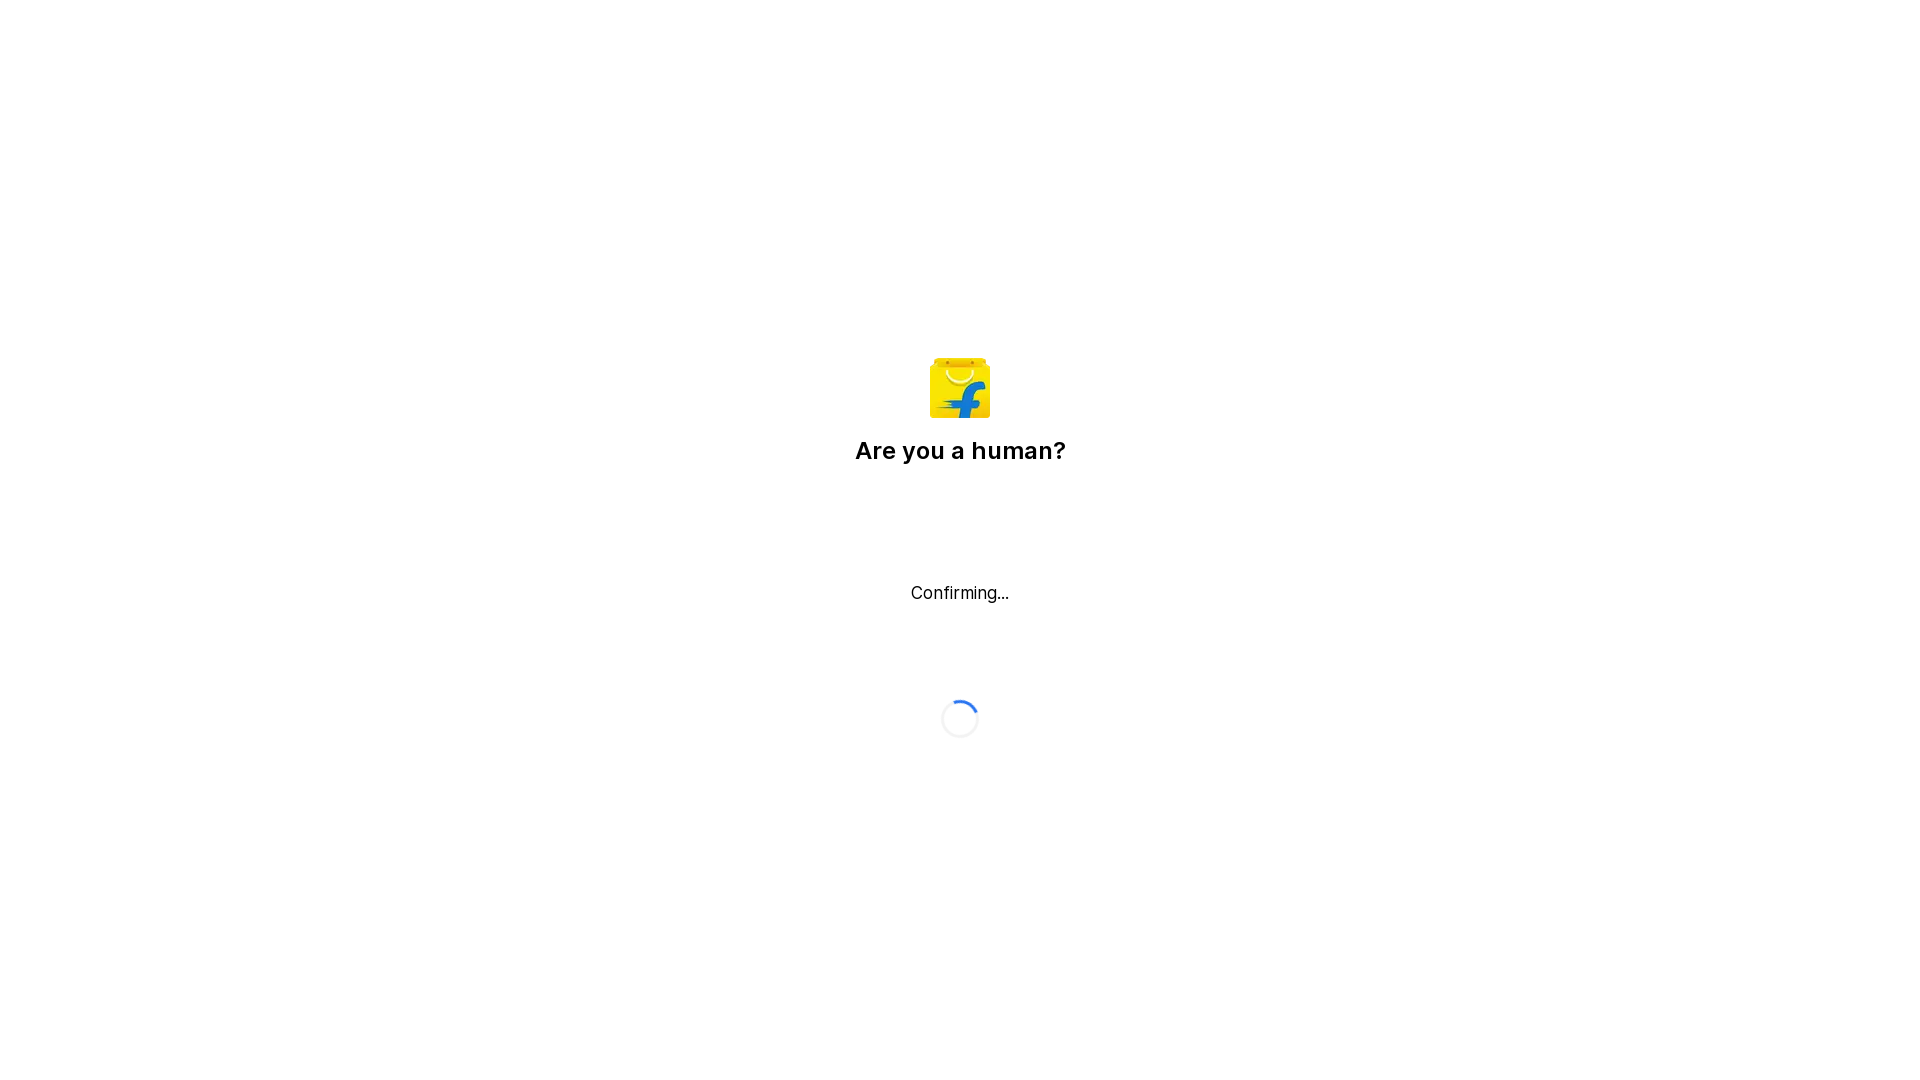

Created CDP session for window manipulation
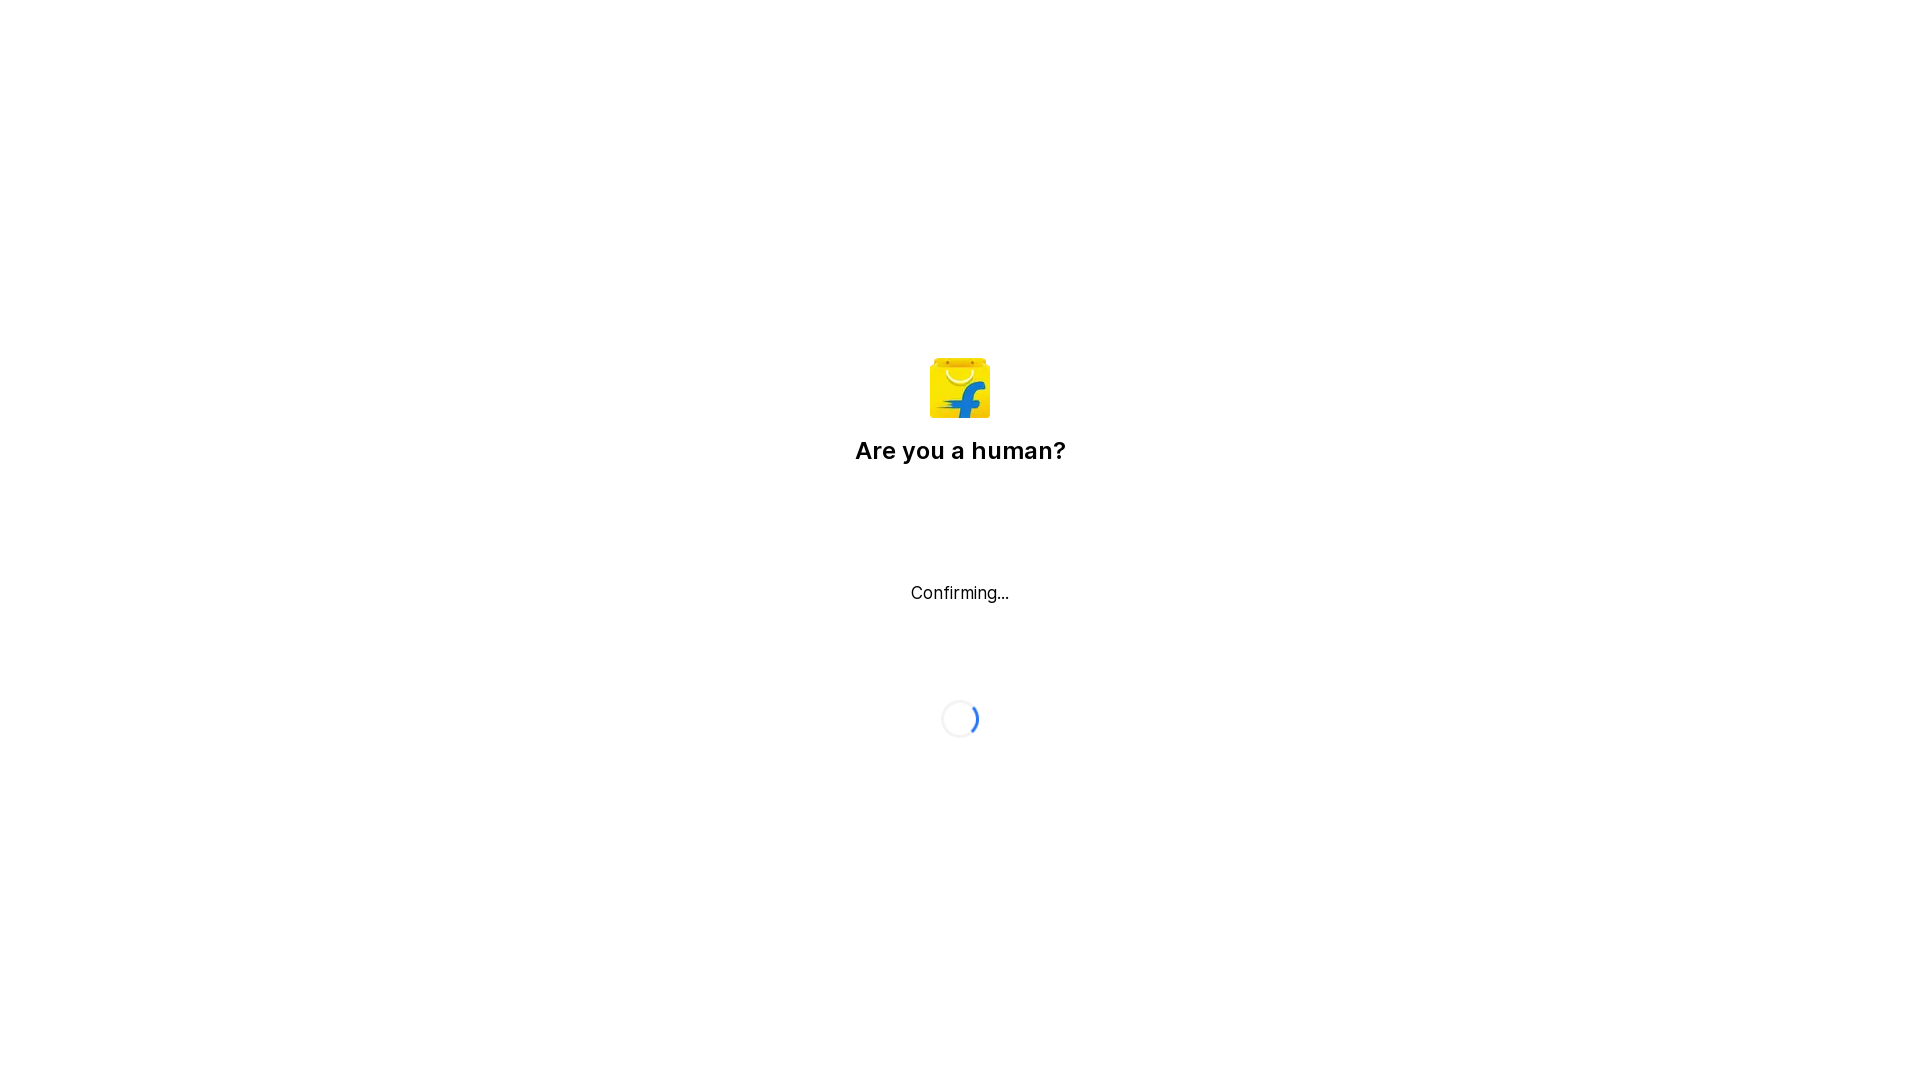

Set window position to coordinates (200, 200)
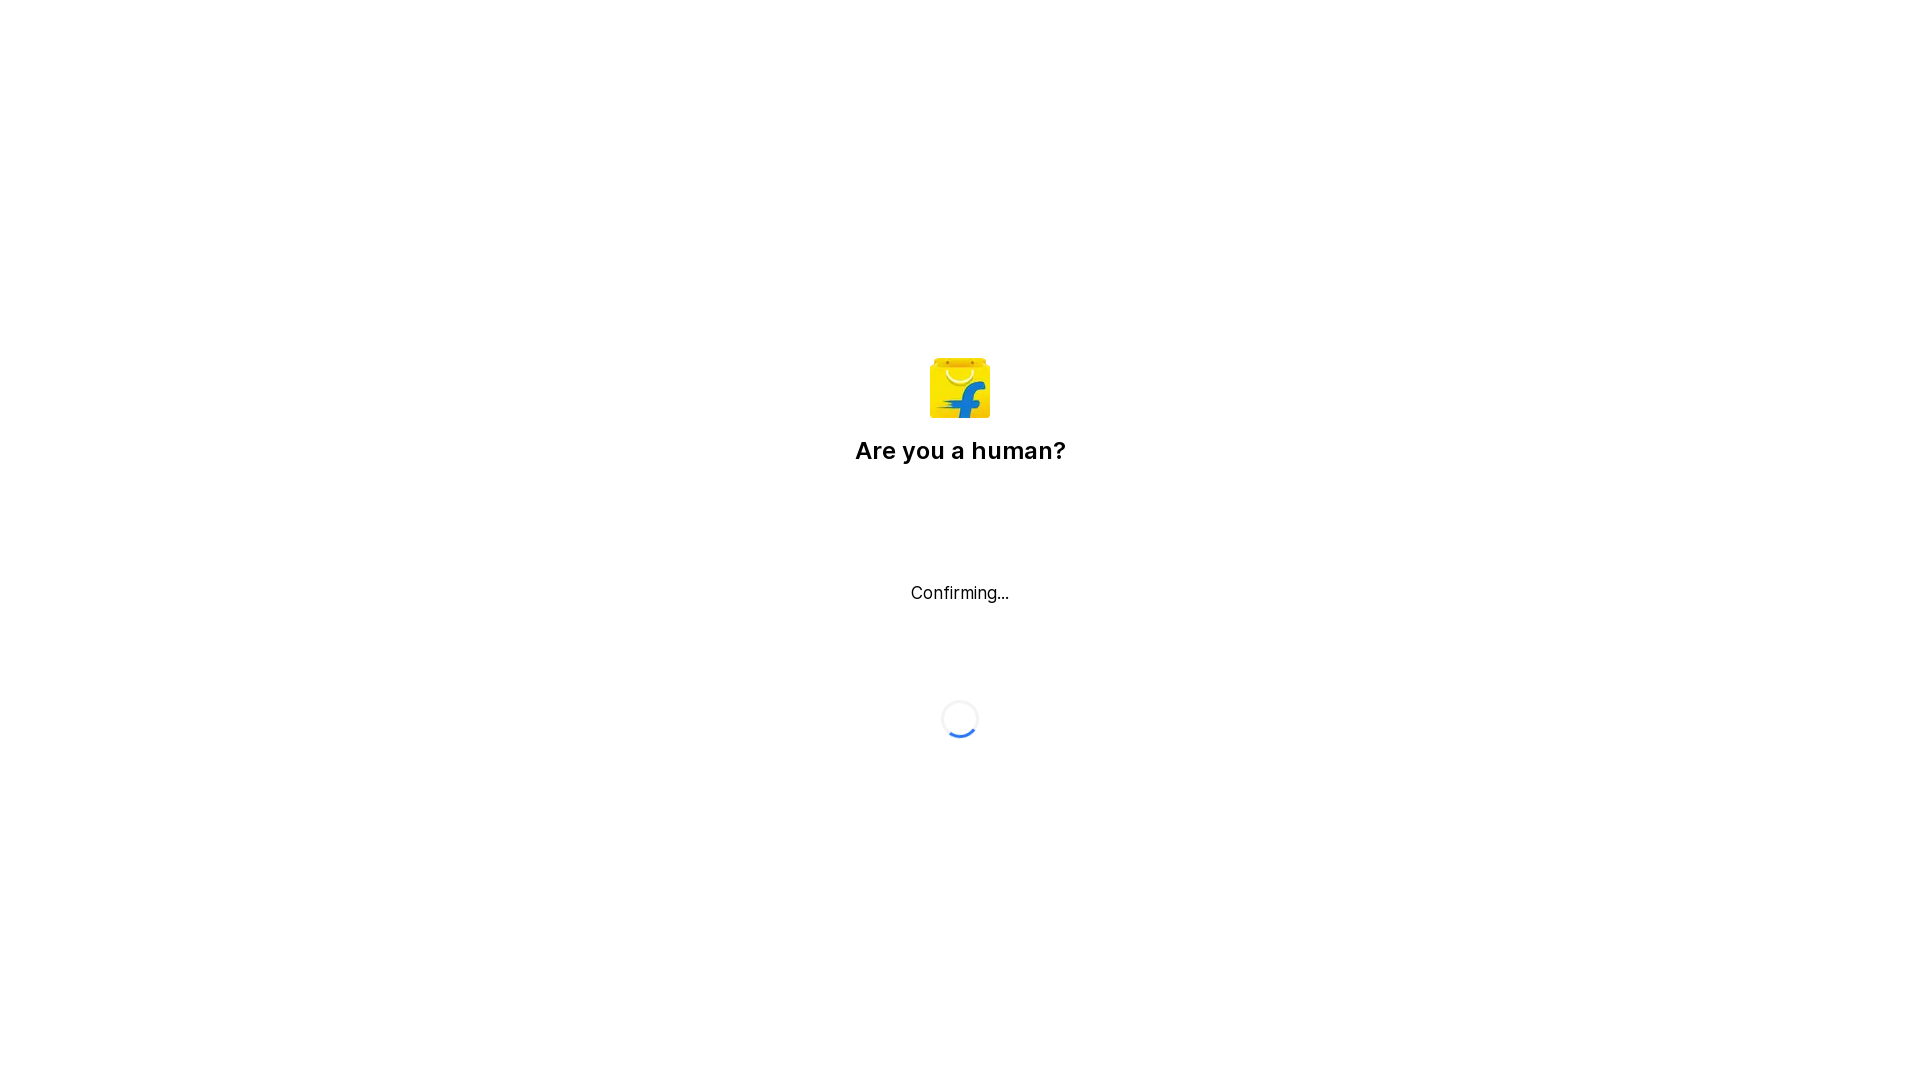

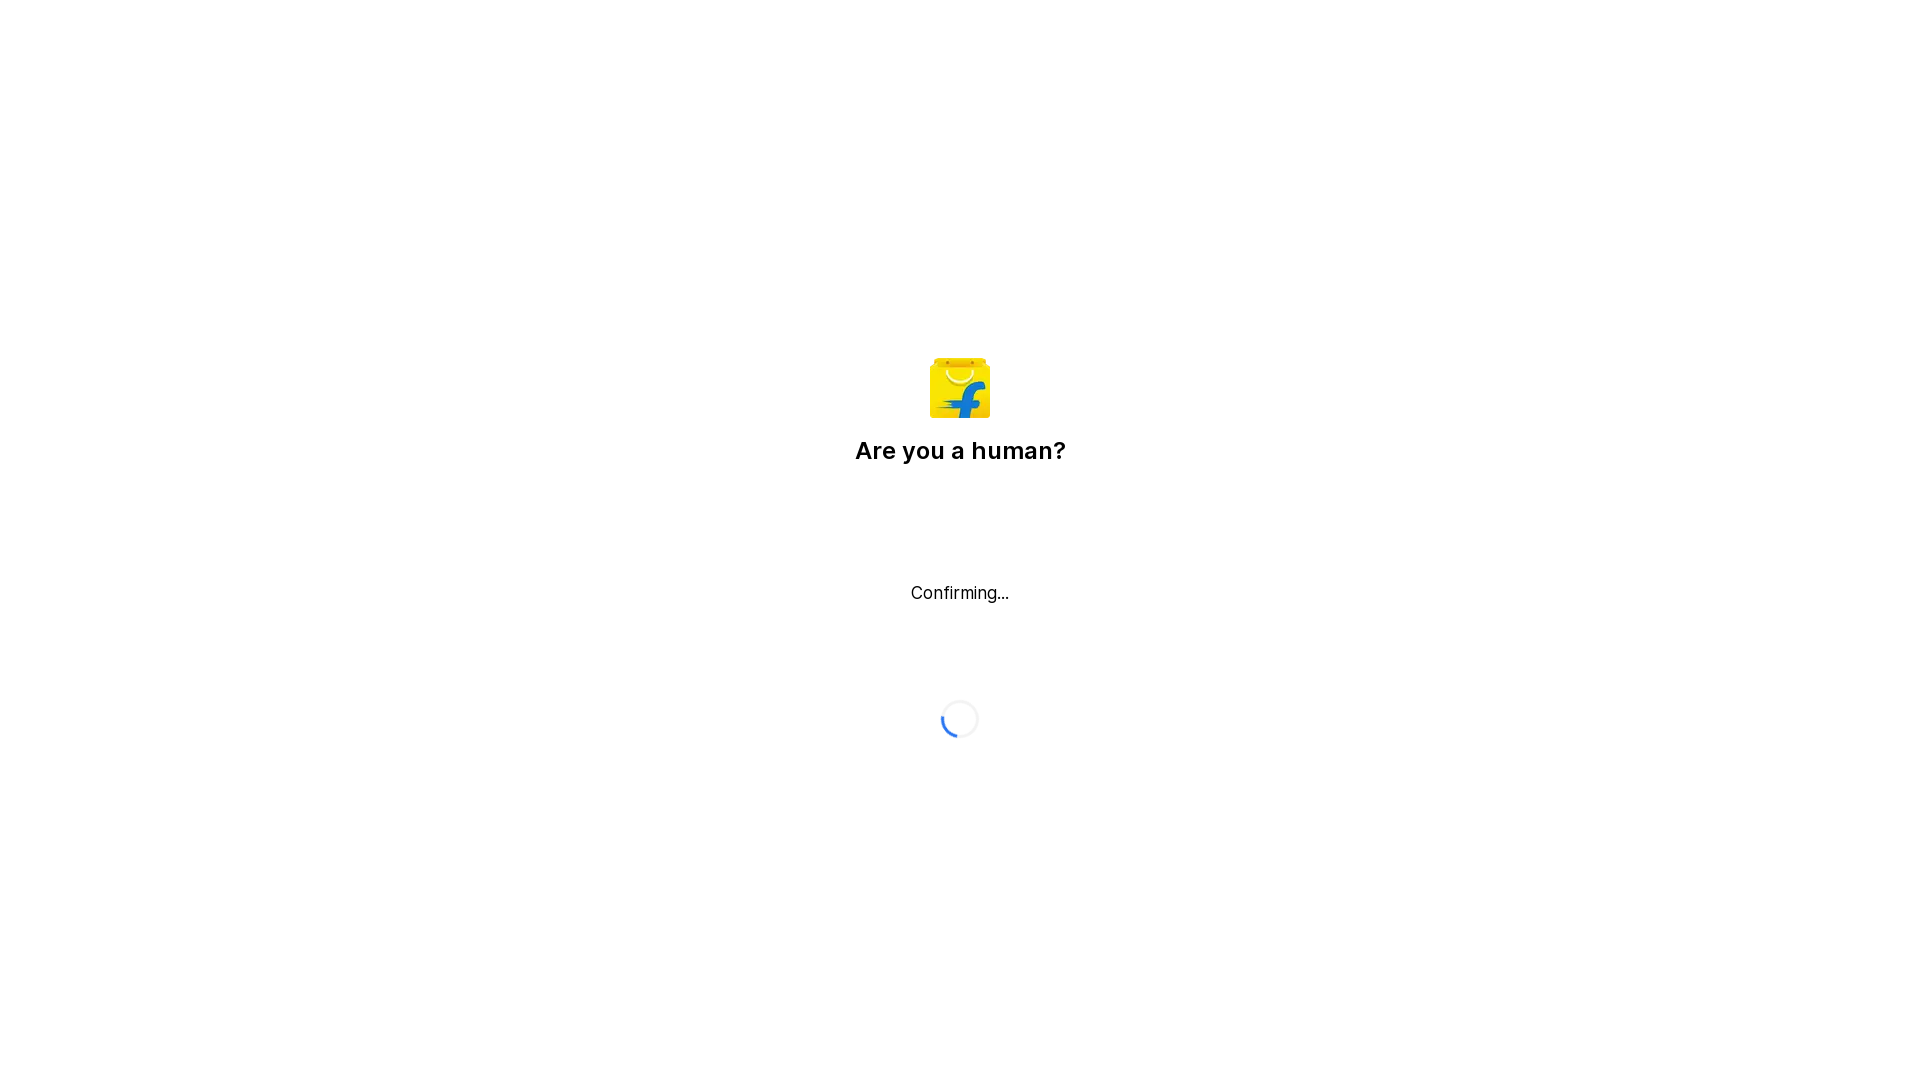